Tests dynamic web table functionality by expanding details section, entering a custom caption, refreshing the table, and verifying the updated caption

Starting URL: https://testpages.herokuapp.com/styled/tag/dynamic-table.html

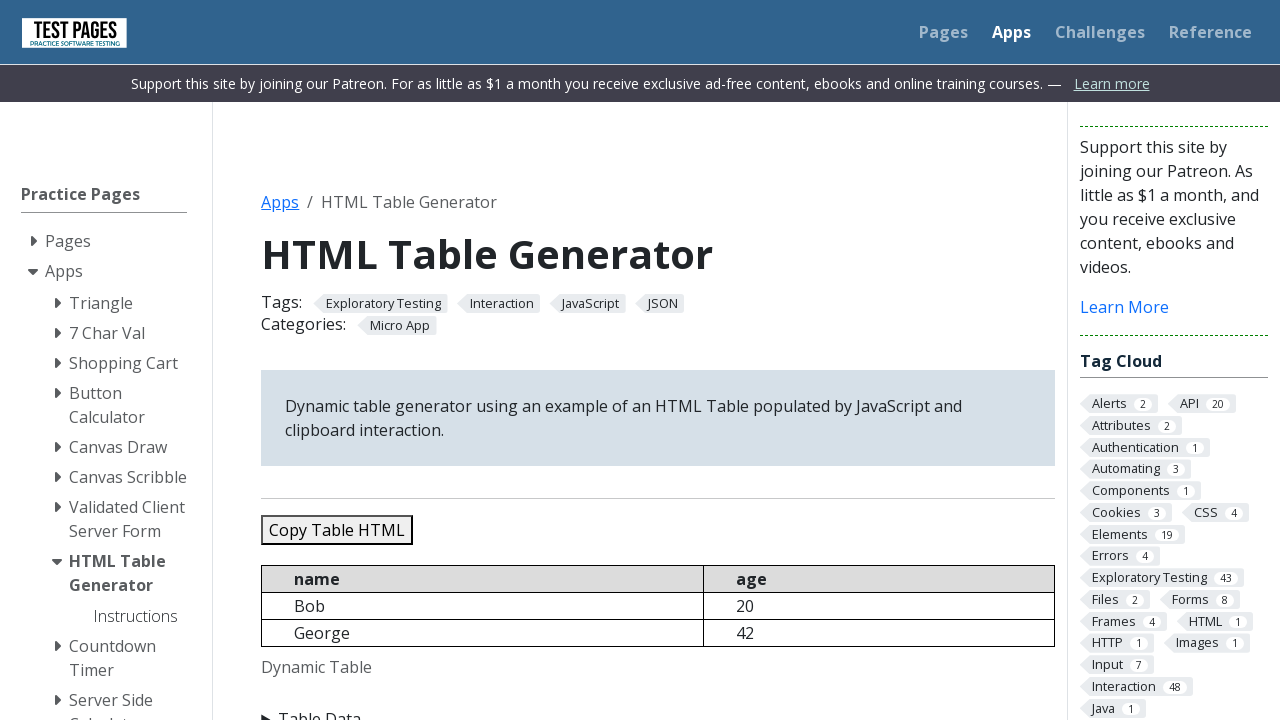

Clicked summary to expand details section at (658, 708) on details summary
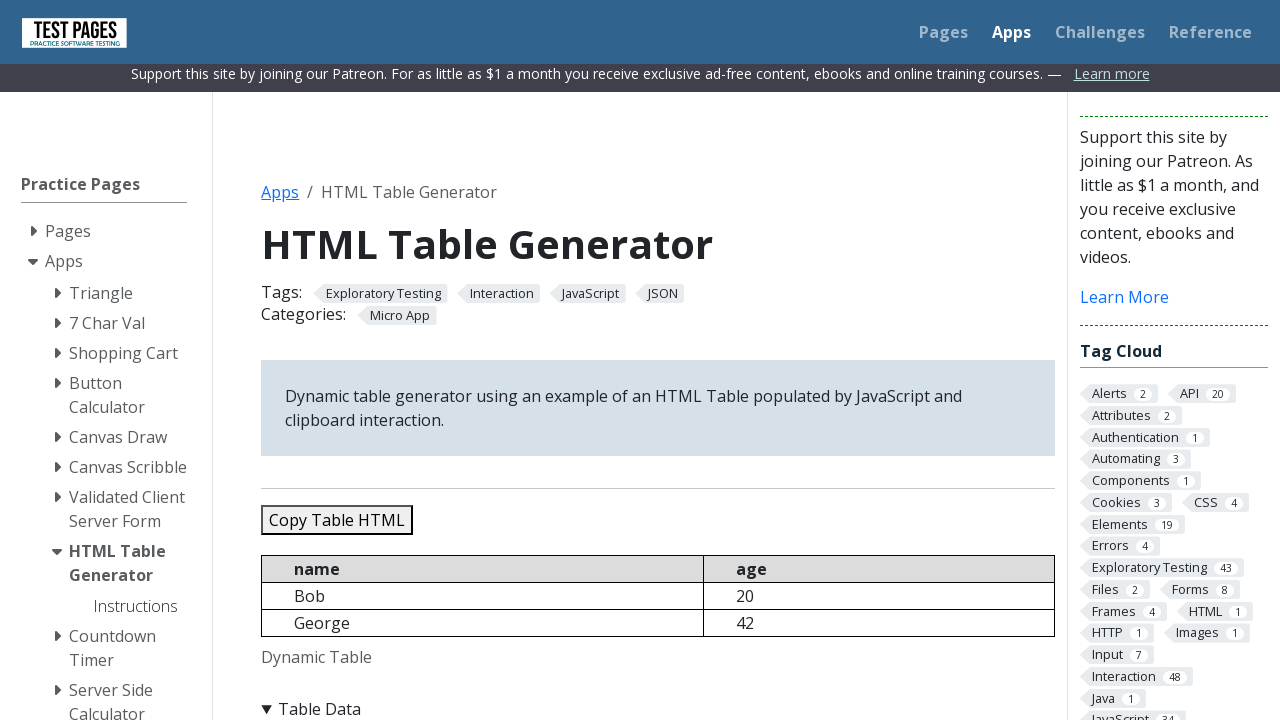

Cleared caption input field on #caption
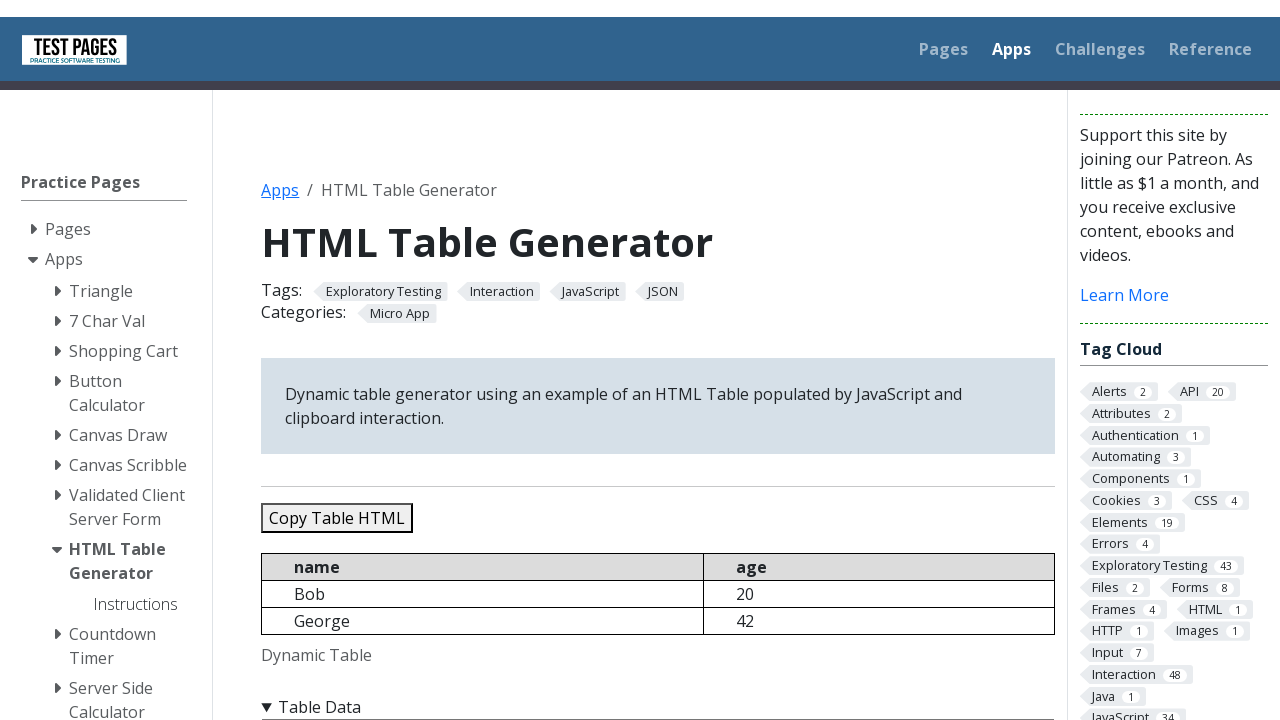

Entered custom caption 'Custom table caption for testing' on #caption
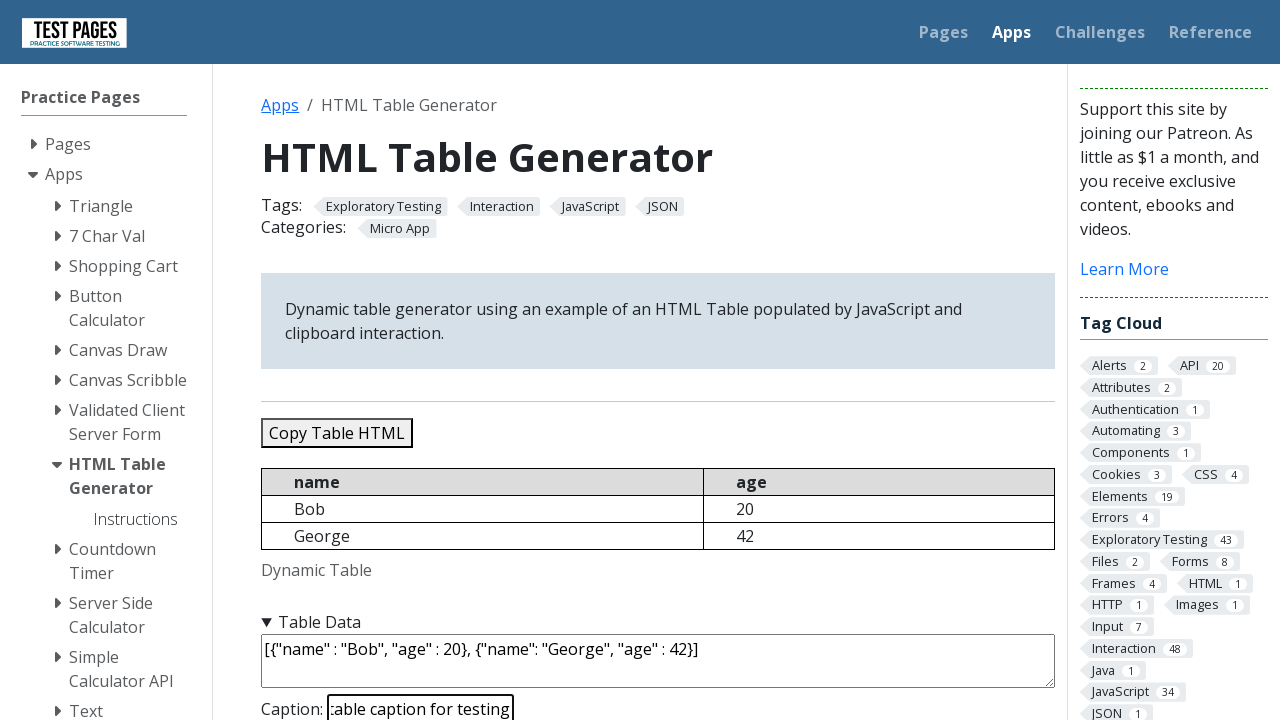

Clicked refresh table button at (359, 360) on #refreshtable
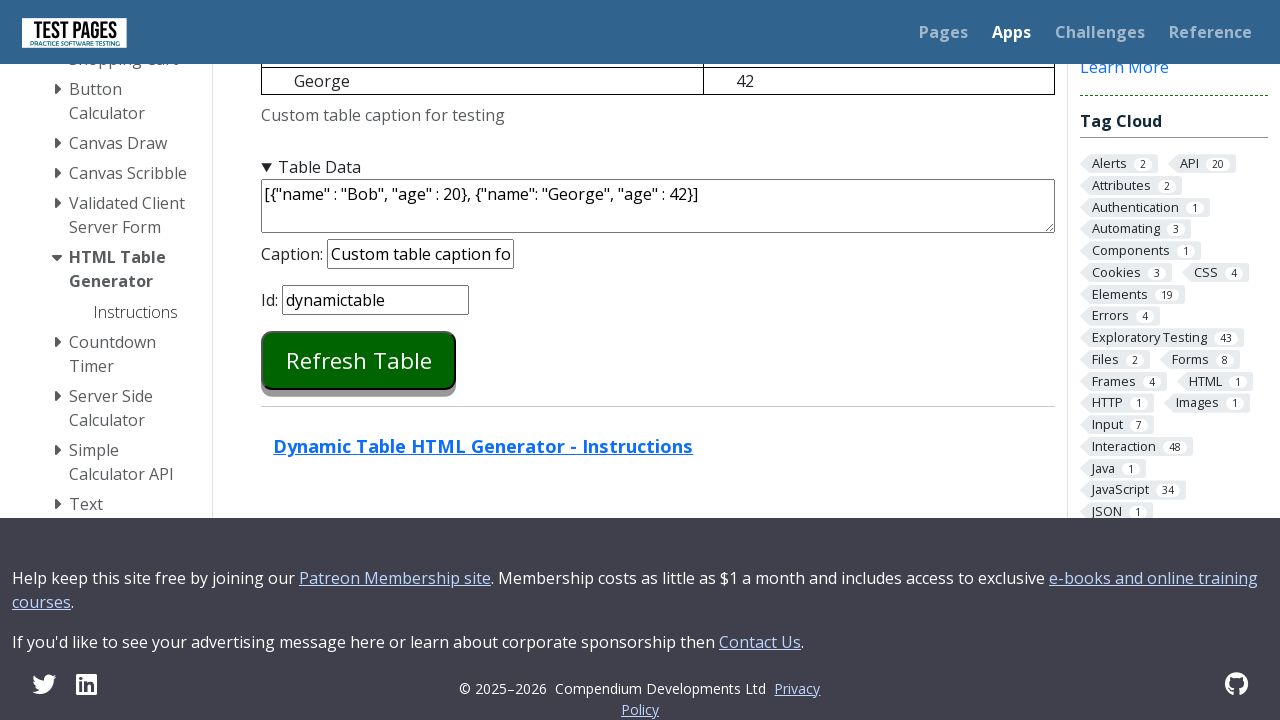

Table caption element loaded after refresh
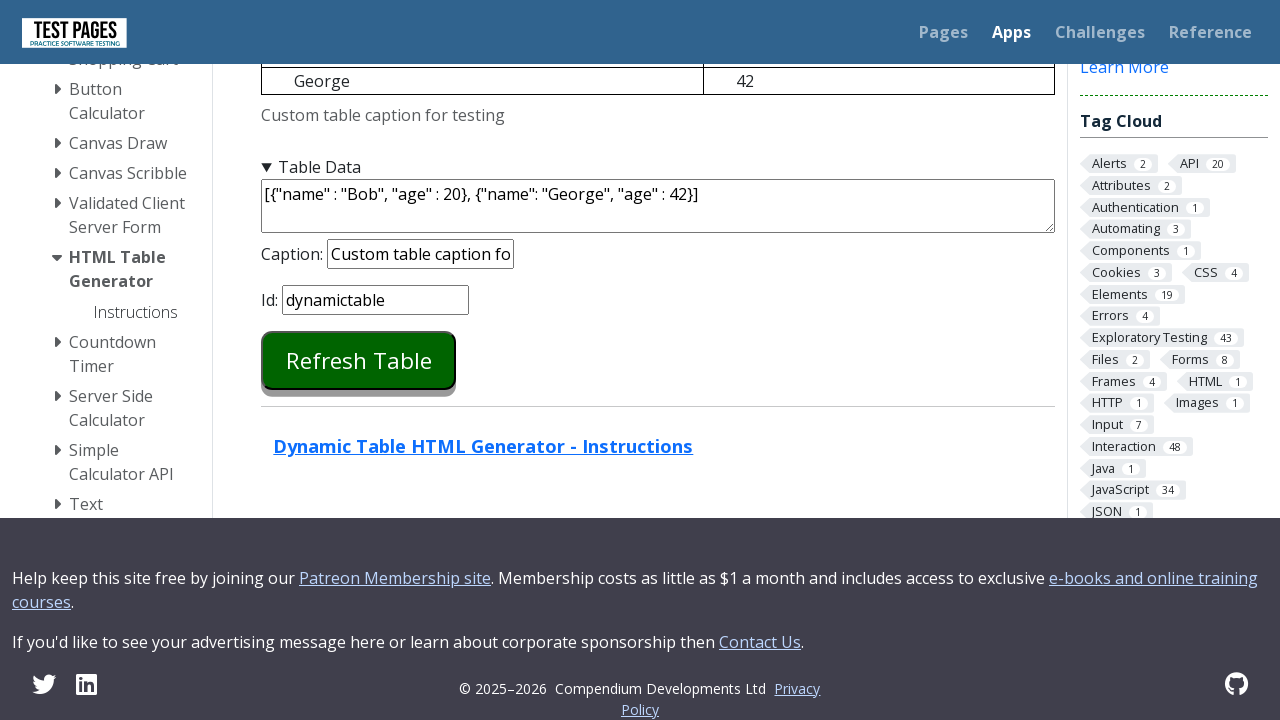

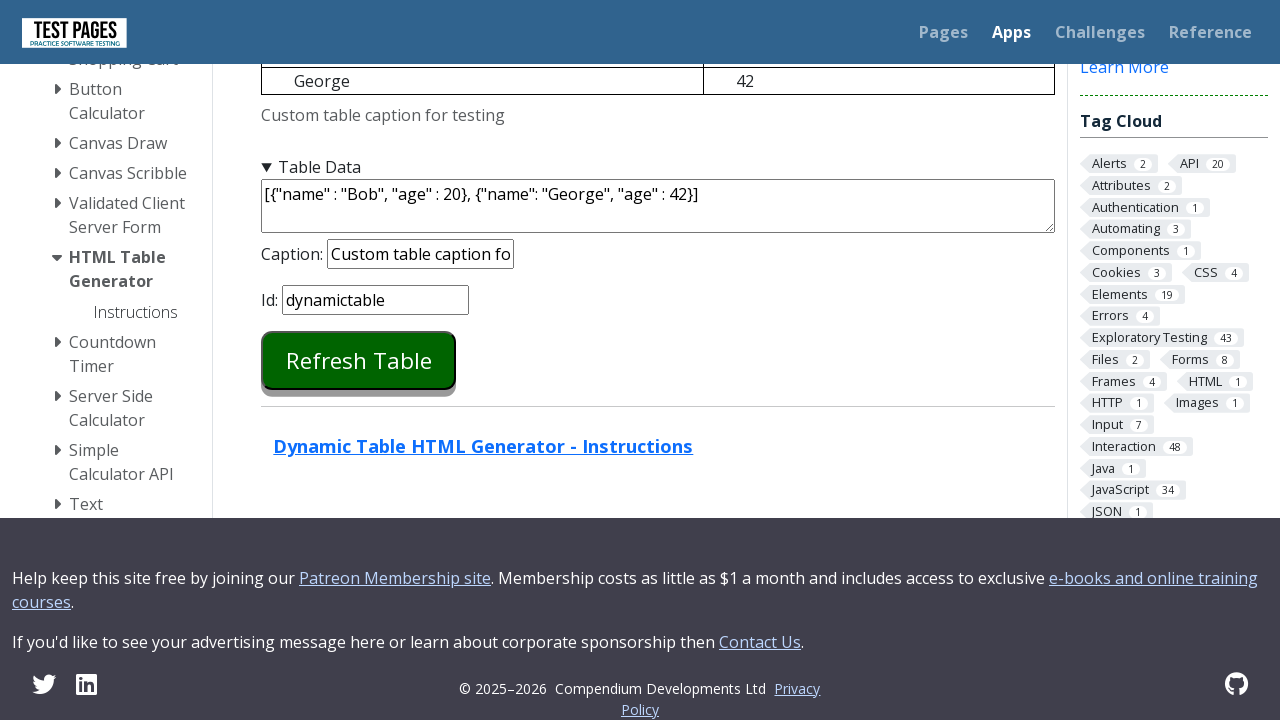